Tests form submission with all fields left empty

Starting URL: https://lm.skillbox.ru/qa_tester/module02/homework1/

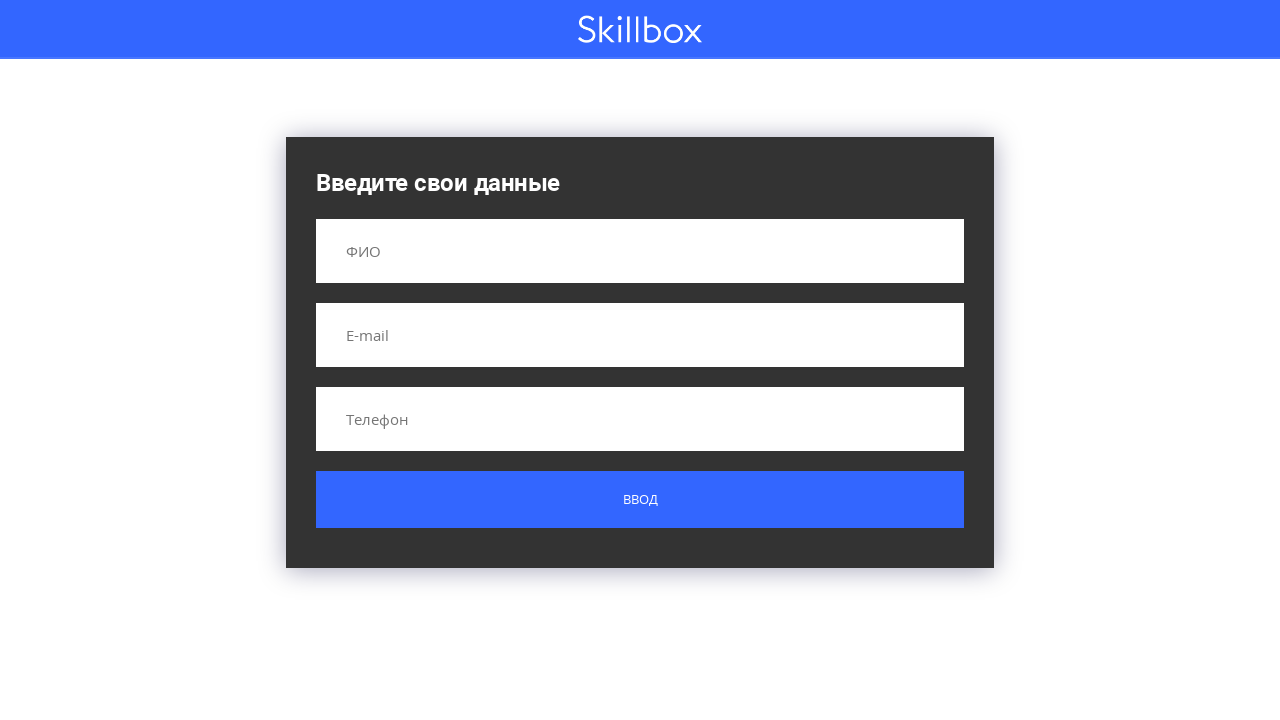

Clicked submit button without filling any form fields at (640, 500) on .button
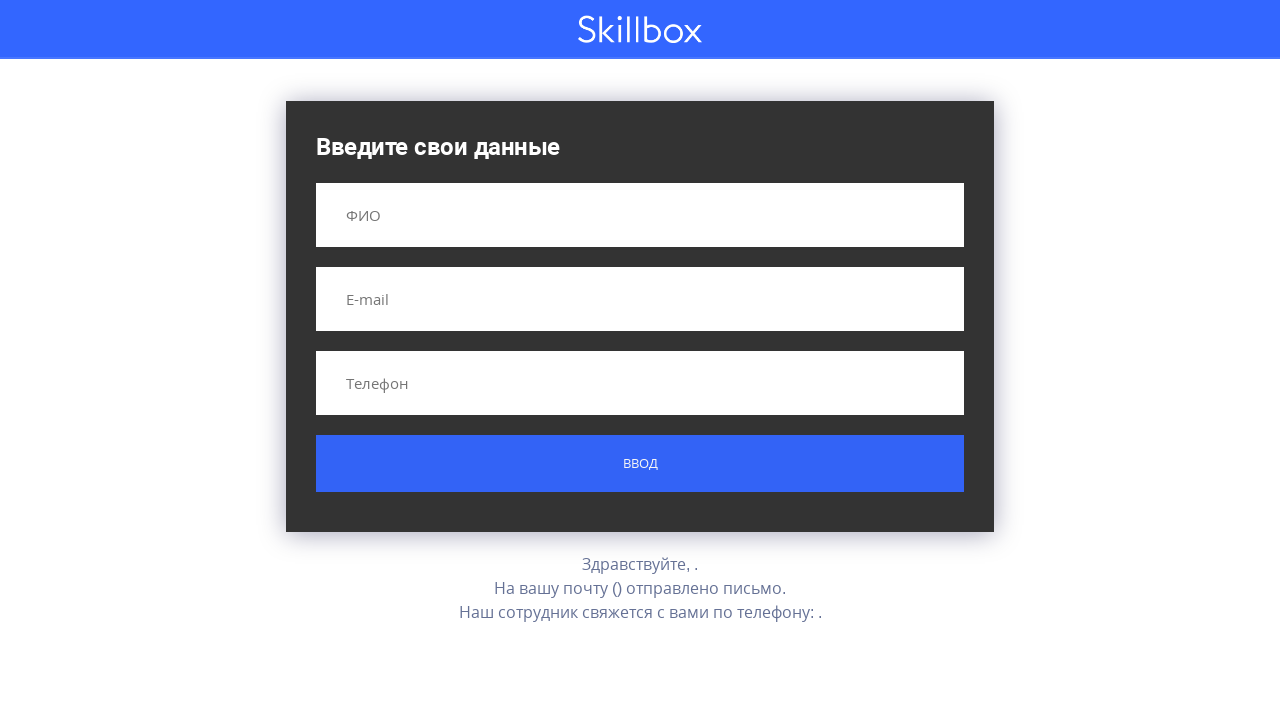

Result message appeared after form submission with empty fields
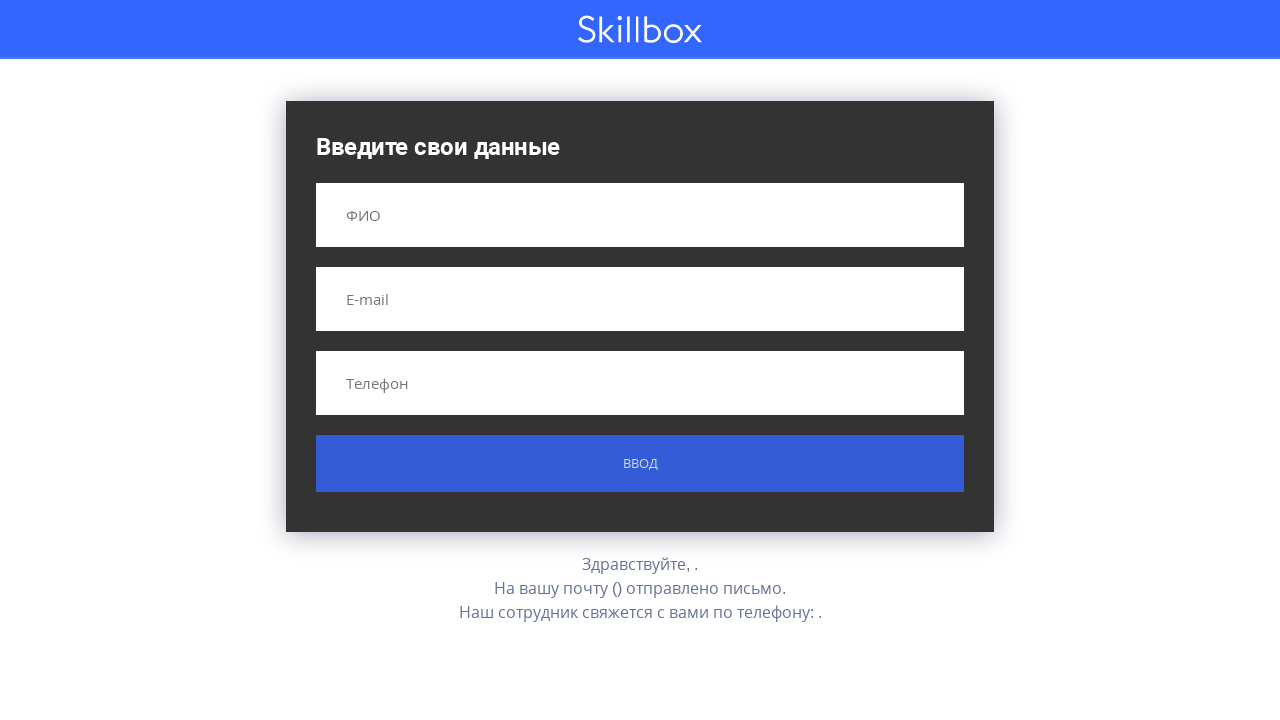

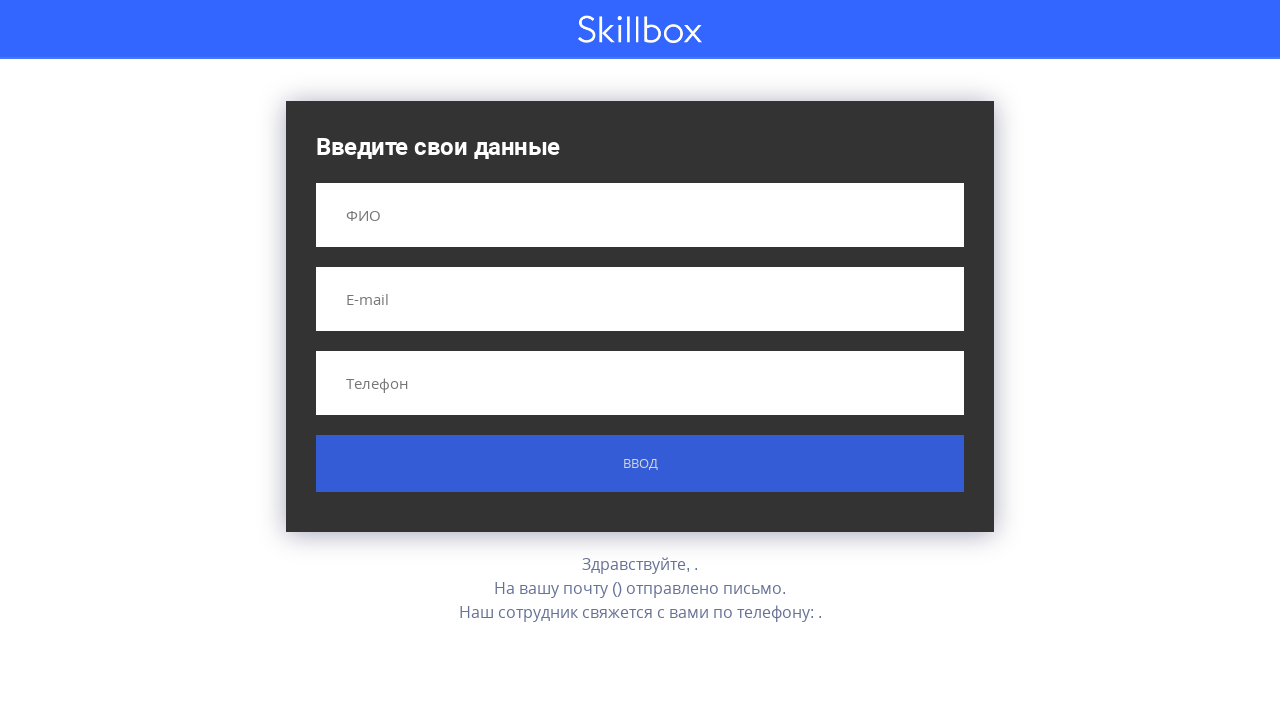